Tests clearing the complete state of all items by checking and then unchecking the toggle all checkbox

Starting URL: https://demo.playwright.dev/todomvc

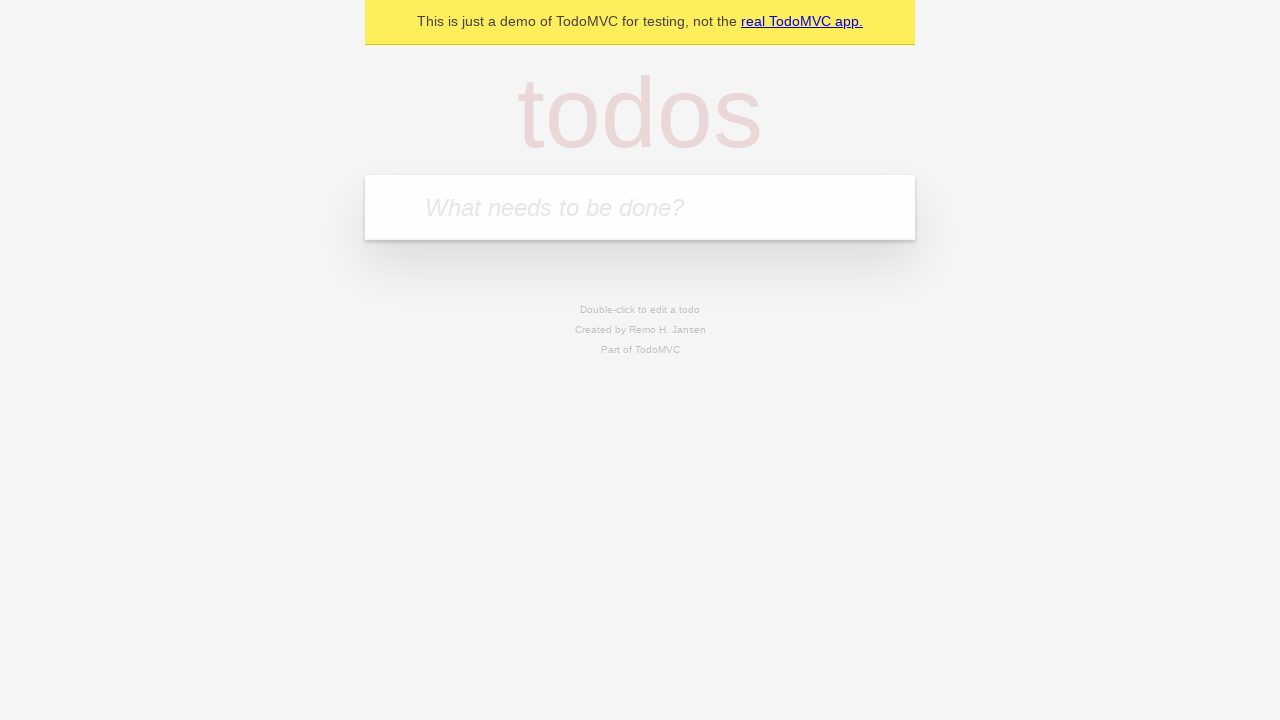

Filled new todo field with 'buy some cheese' on internal:attr=[placeholder="What needs to be done?"i]
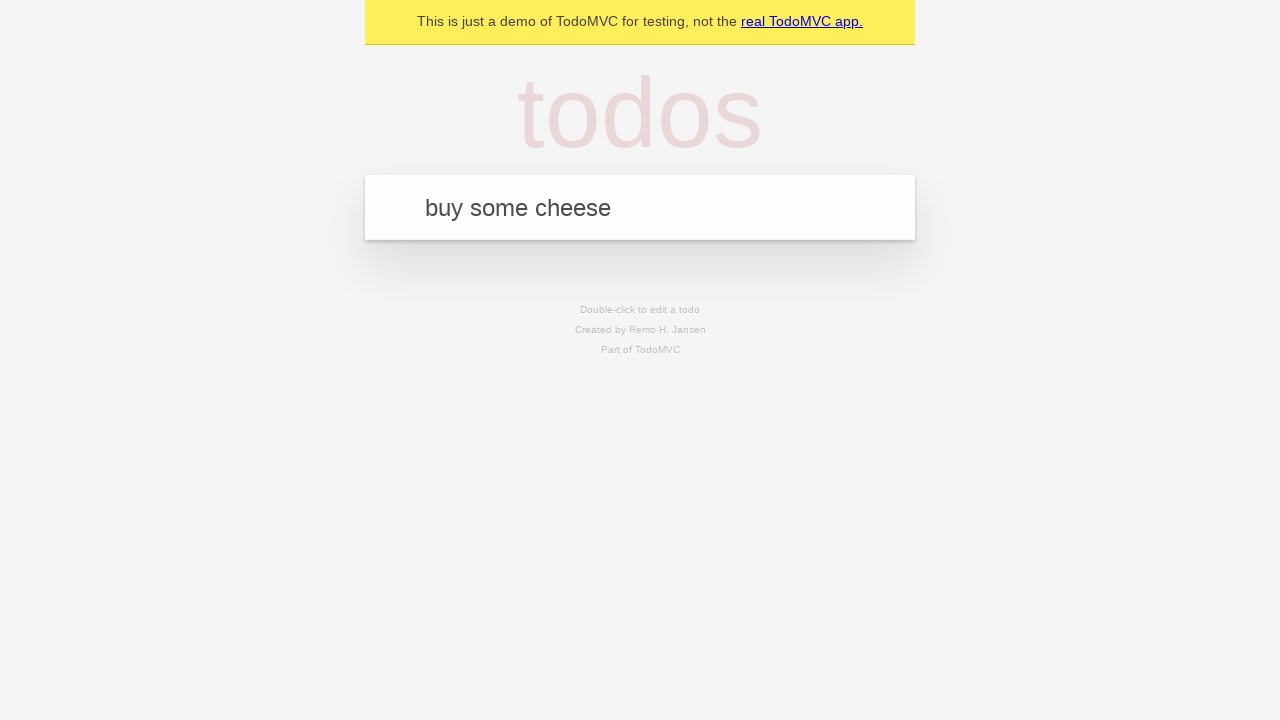

Pressed Enter to create todo 'buy some cheese' on internal:attr=[placeholder="What needs to be done?"i]
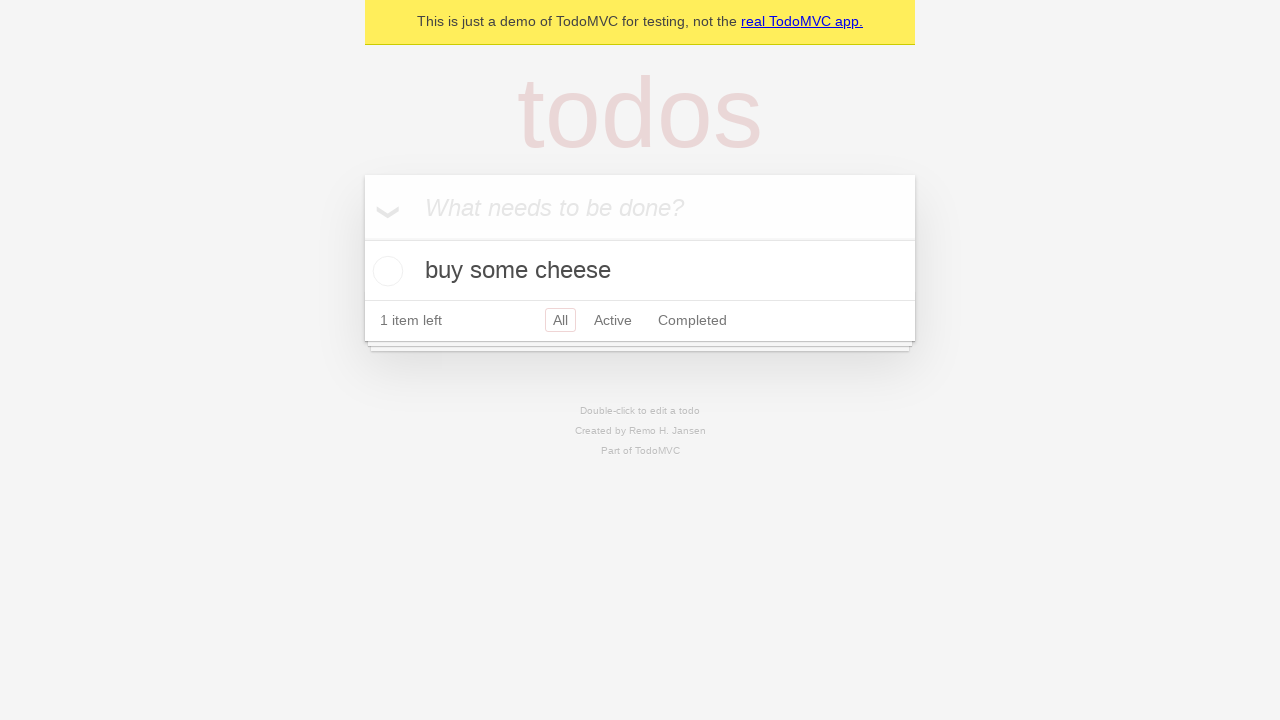

Filled new todo field with 'feed the cat' on internal:attr=[placeholder="What needs to be done?"i]
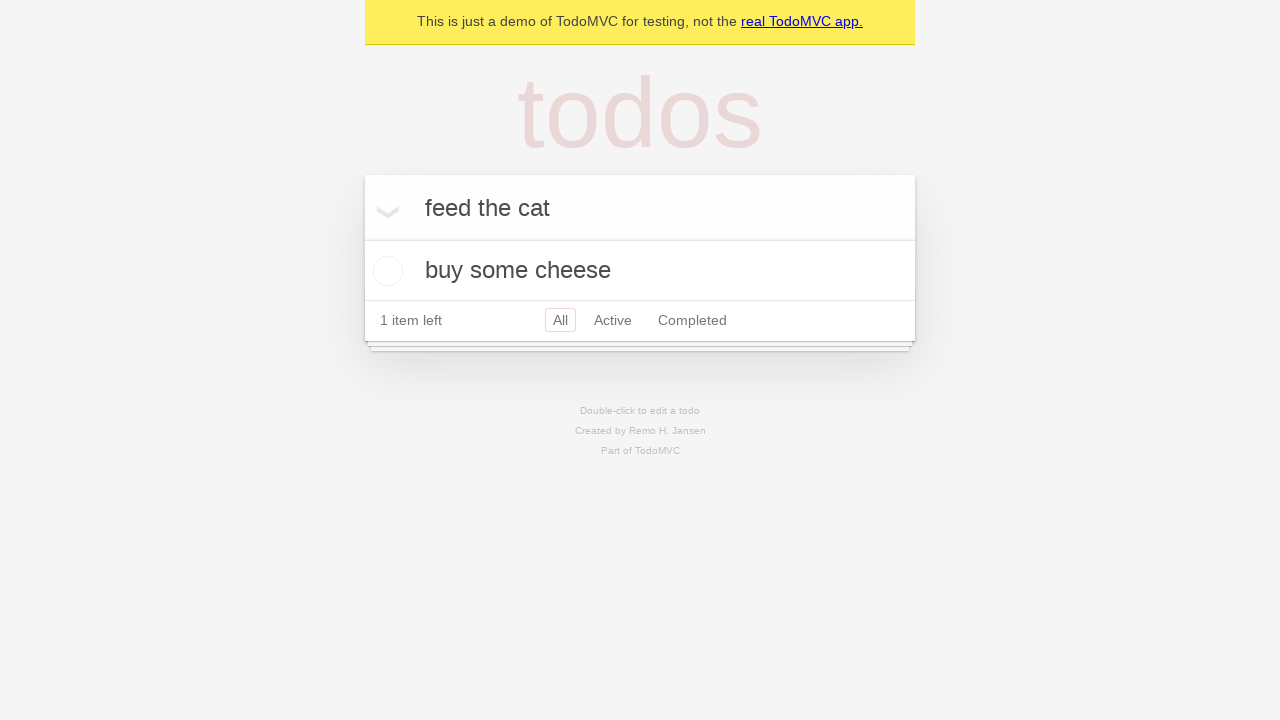

Pressed Enter to create todo 'feed the cat' on internal:attr=[placeholder="What needs to be done?"i]
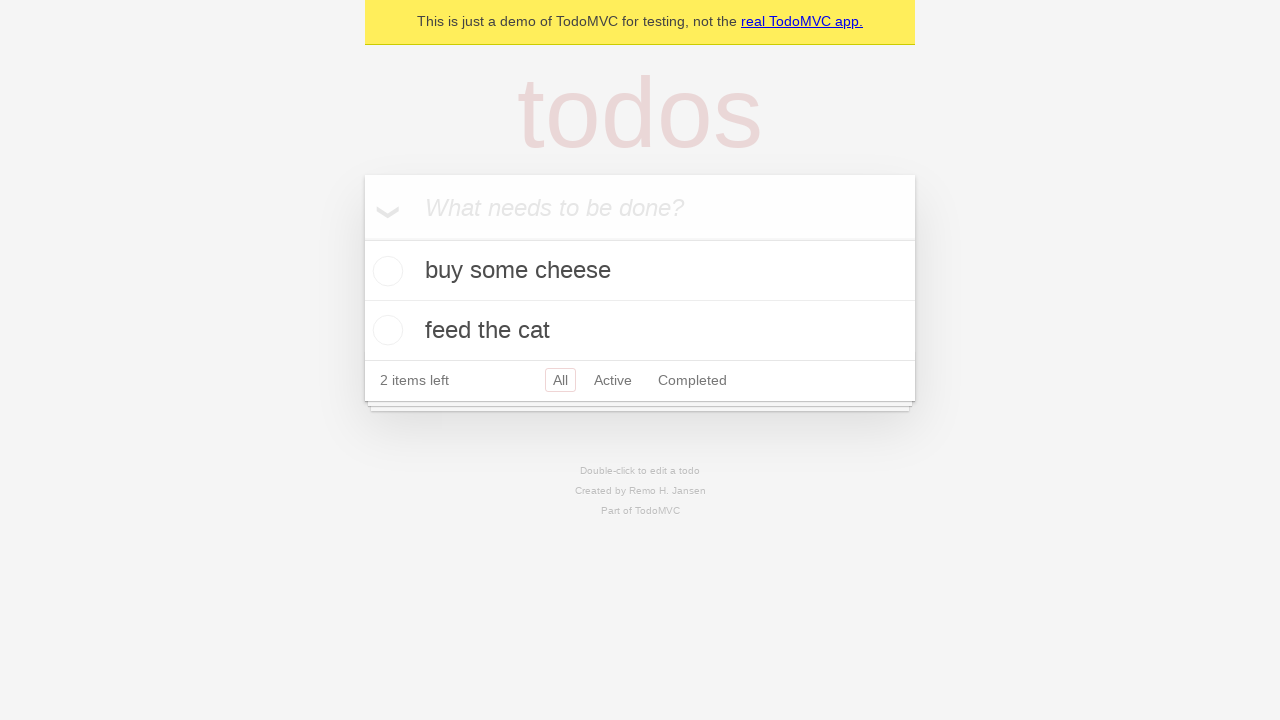

Filled new todo field with 'book a doctors appointment' on internal:attr=[placeholder="What needs to be done?"i]
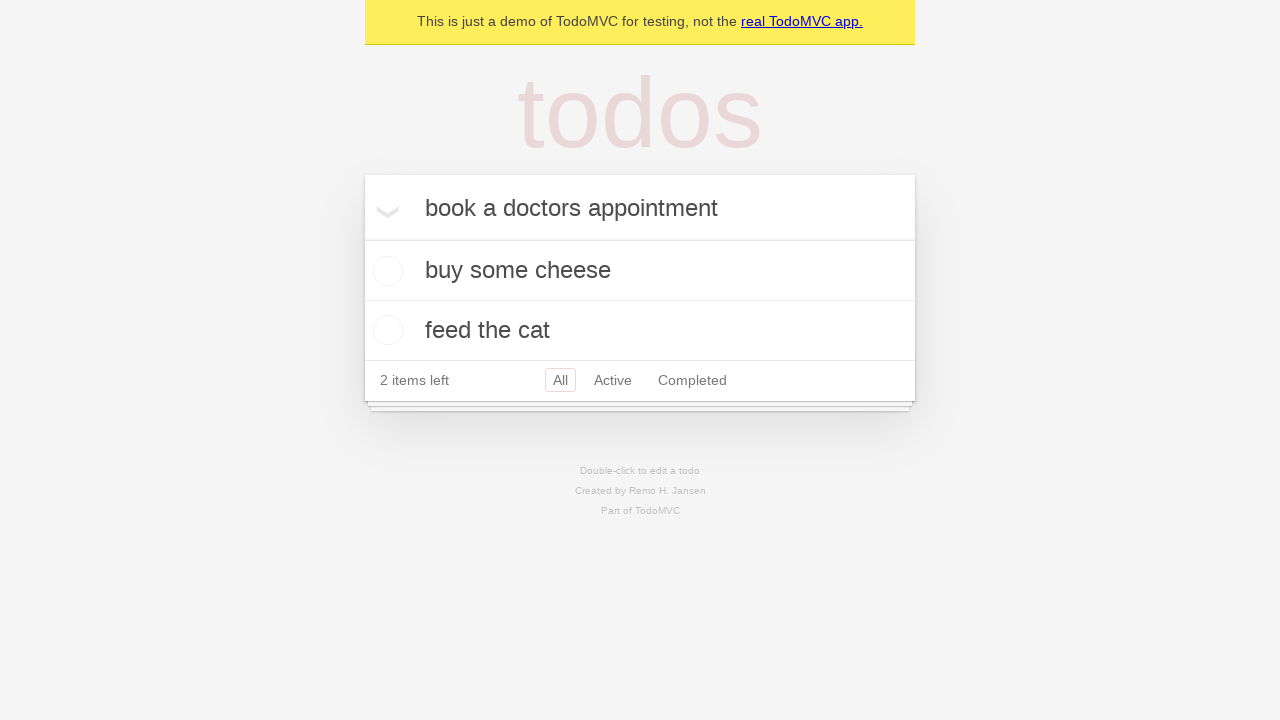

Pressed Enter to create todo 'book a doctors appointment' on internal:attr=[placeholder="What needs to be done?"i]
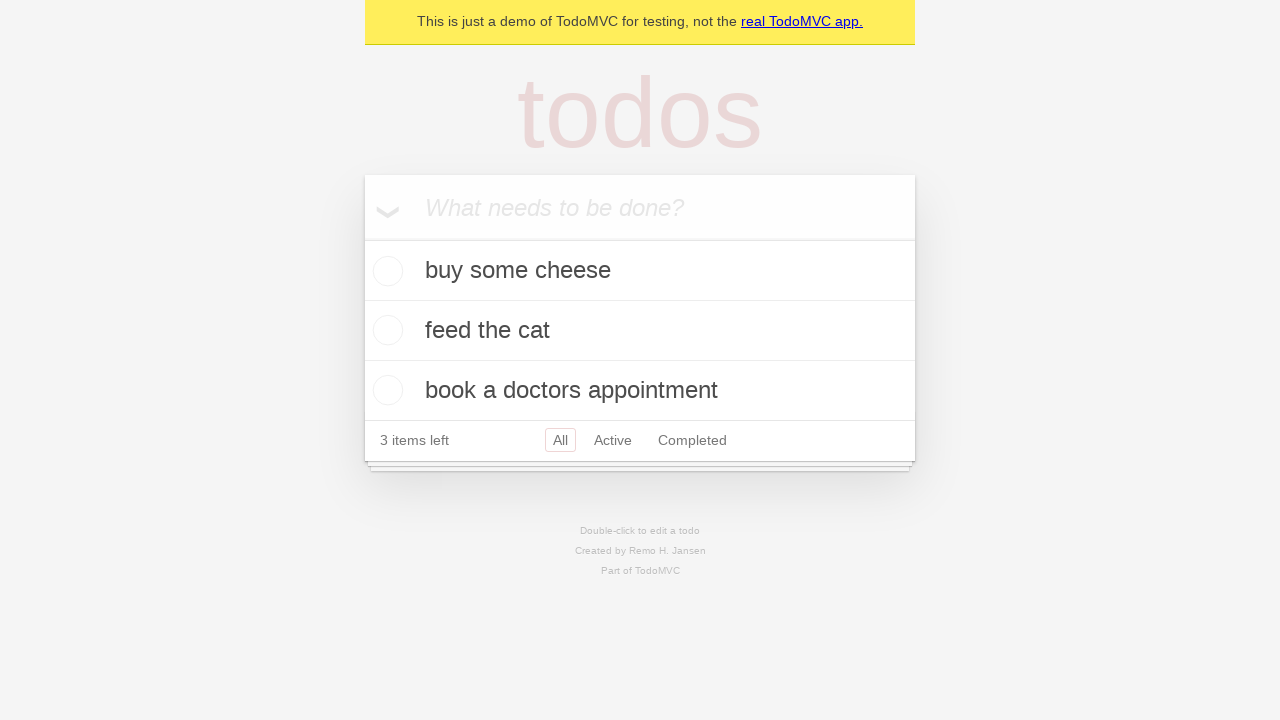

Retrieved toggle all checkbox element
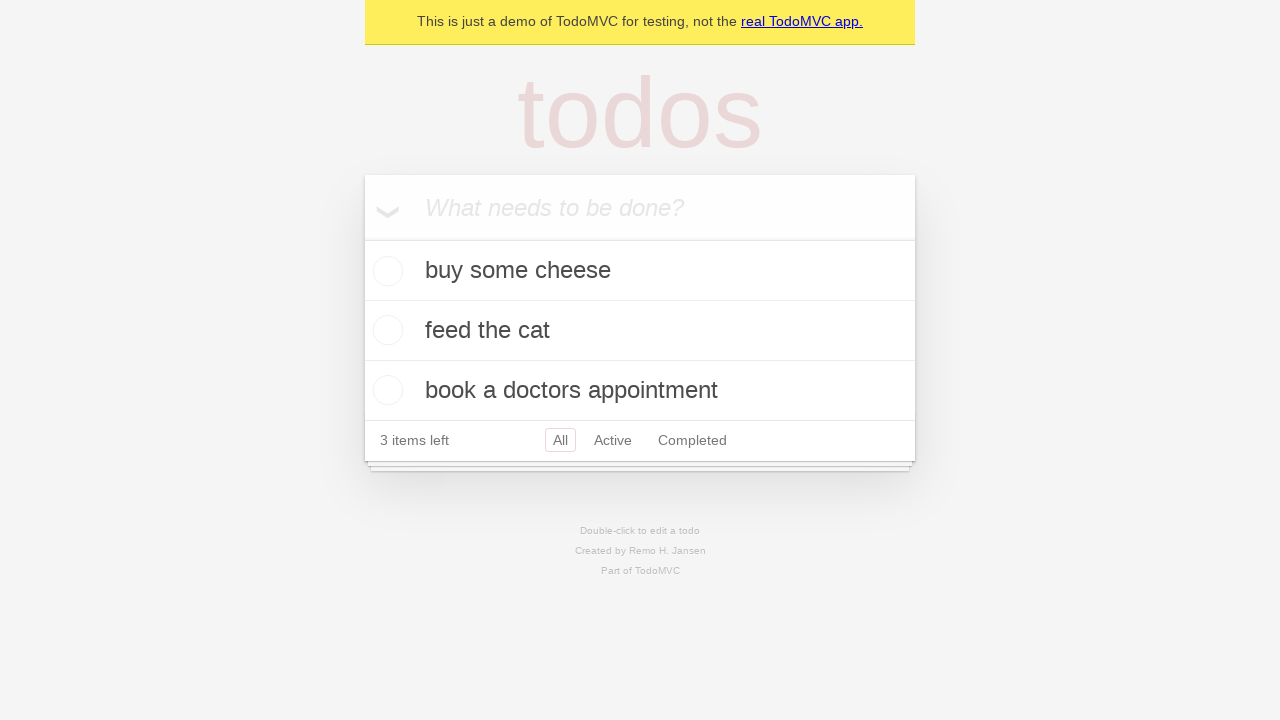

Checked the toggle all checkbox to mark all items as complete at (362, 238) on internal:label="Mark all as complete"i
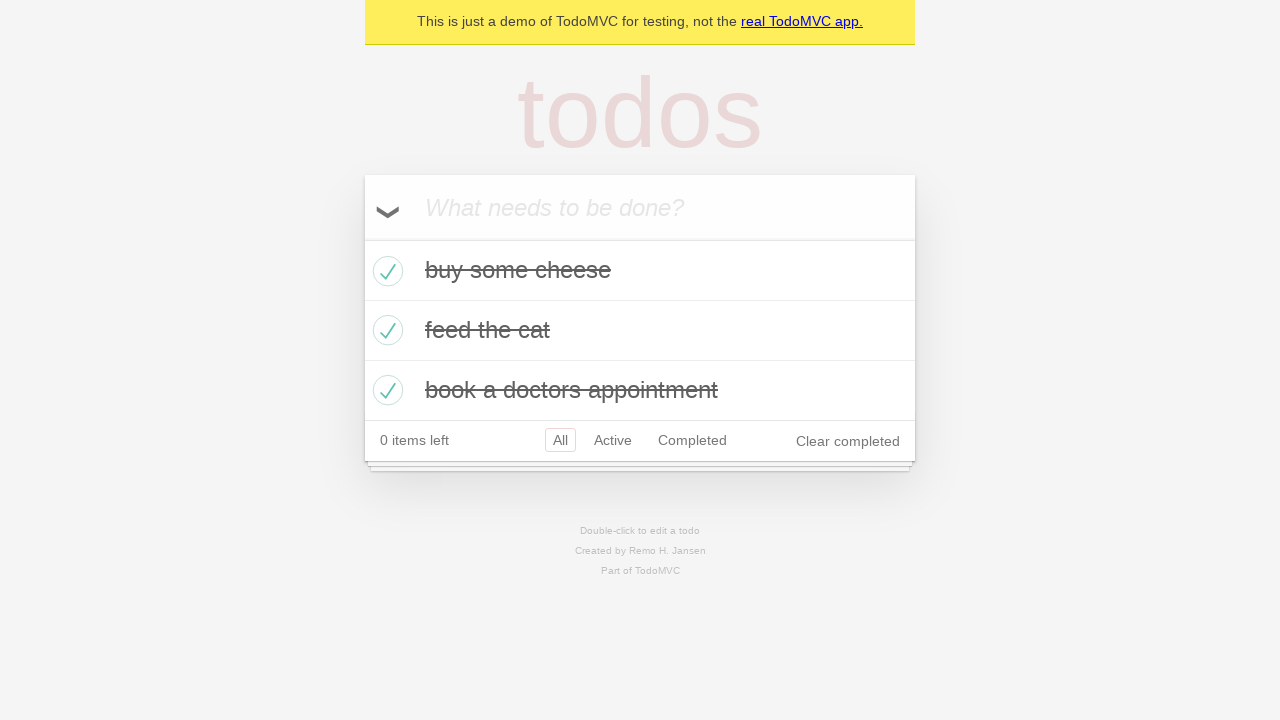

Unchecked the toggle all checkbox to clear complete state of all items at (362, 238) on internal:label="Mark all as complete"i
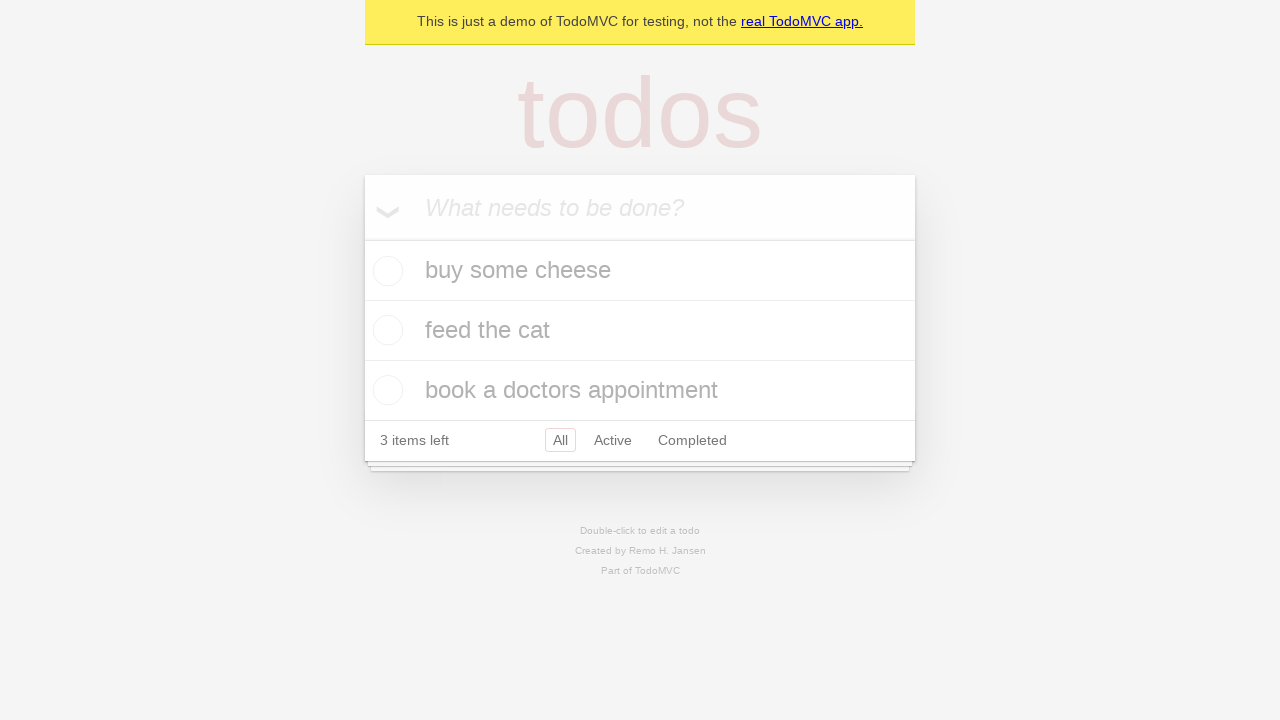

Waited for todo items to be visible after toggling complete state
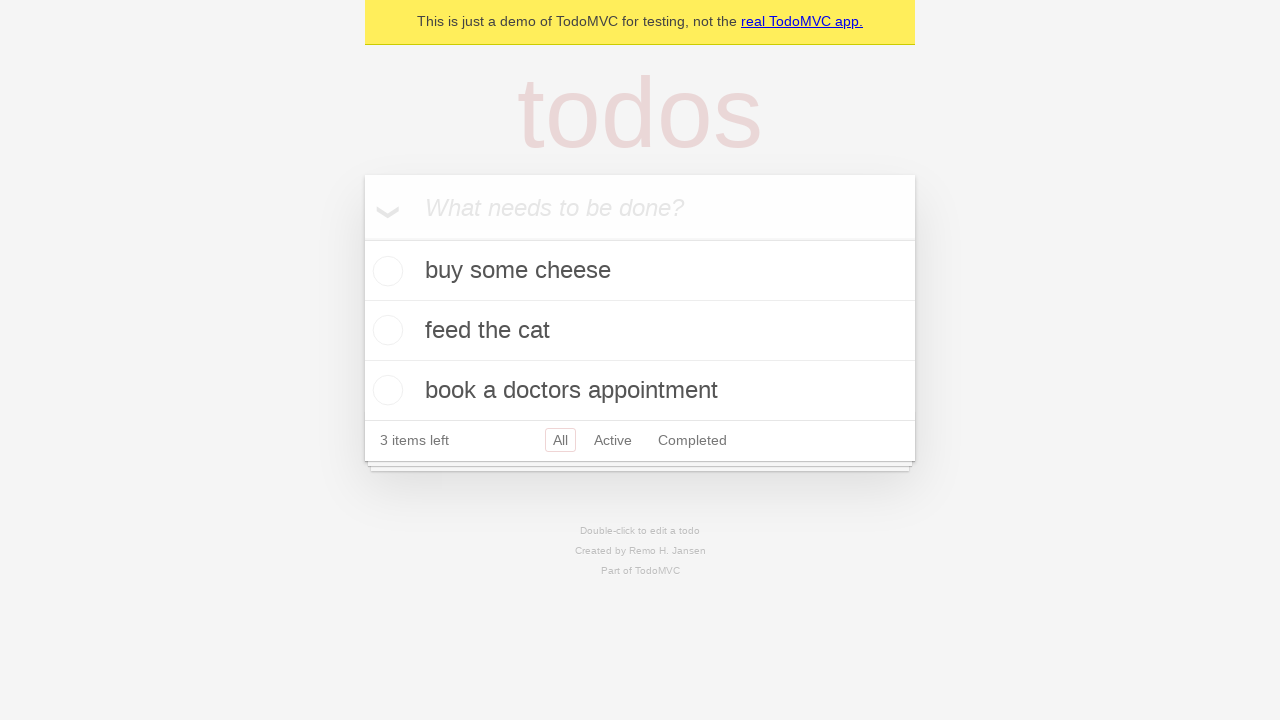

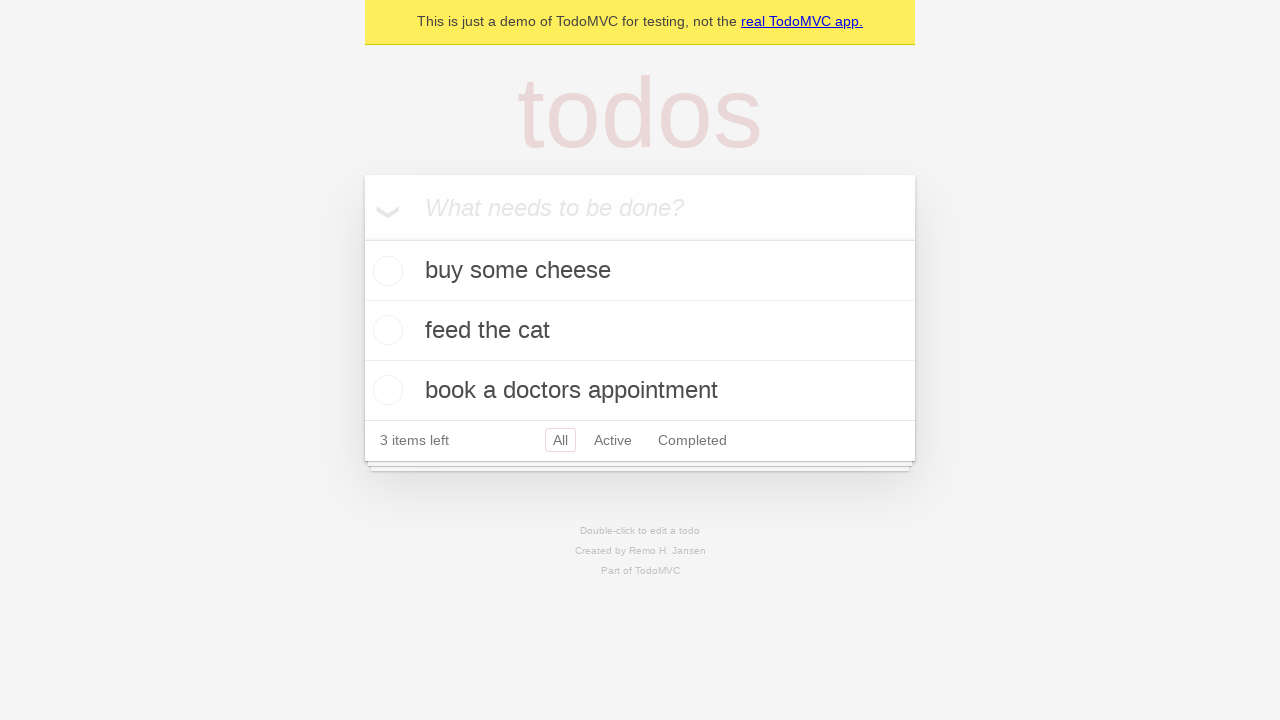